Tests that the Clear completed button is hidden when there are no completed items

Starting URL: https://demo.playwright.dev/todomvc

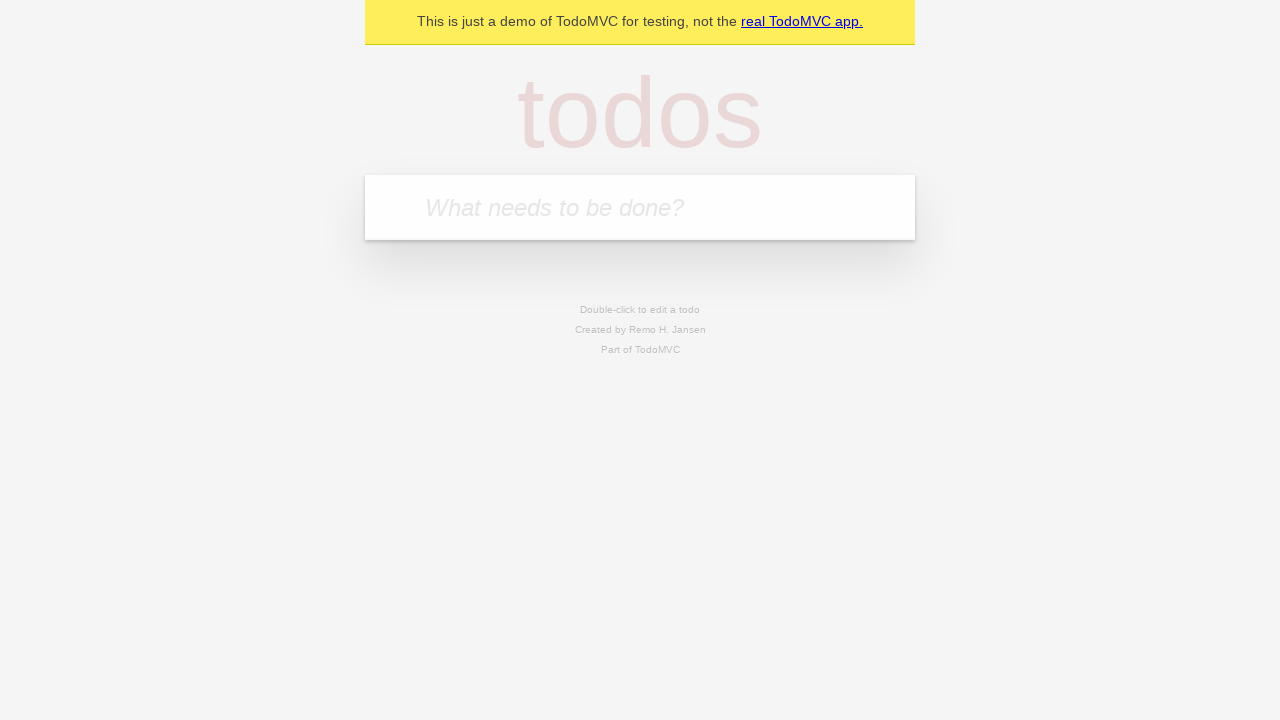

Filled todo input with 'buy some cheese' on internal:attr=[placeholder="What needs to be done?"i]
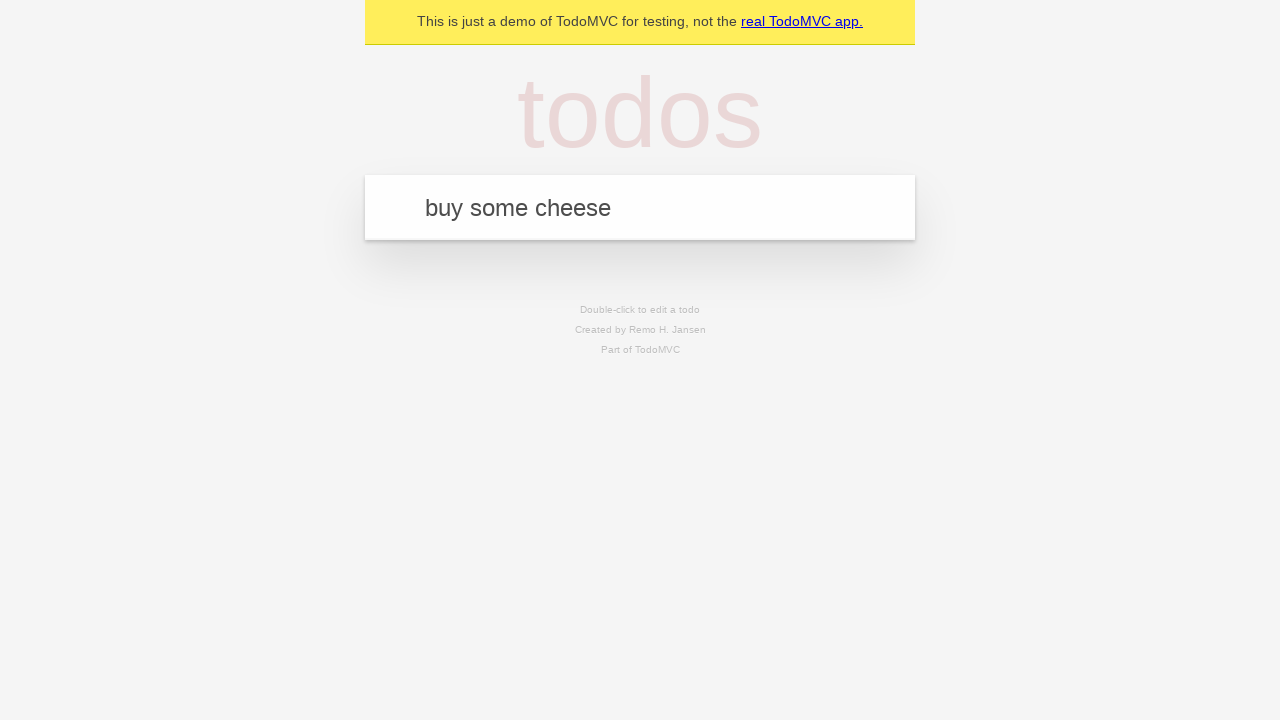

Pressed Enter to add todo 'buy some cheese' on internal:attr=[placeholder="What needs to be done?"i]
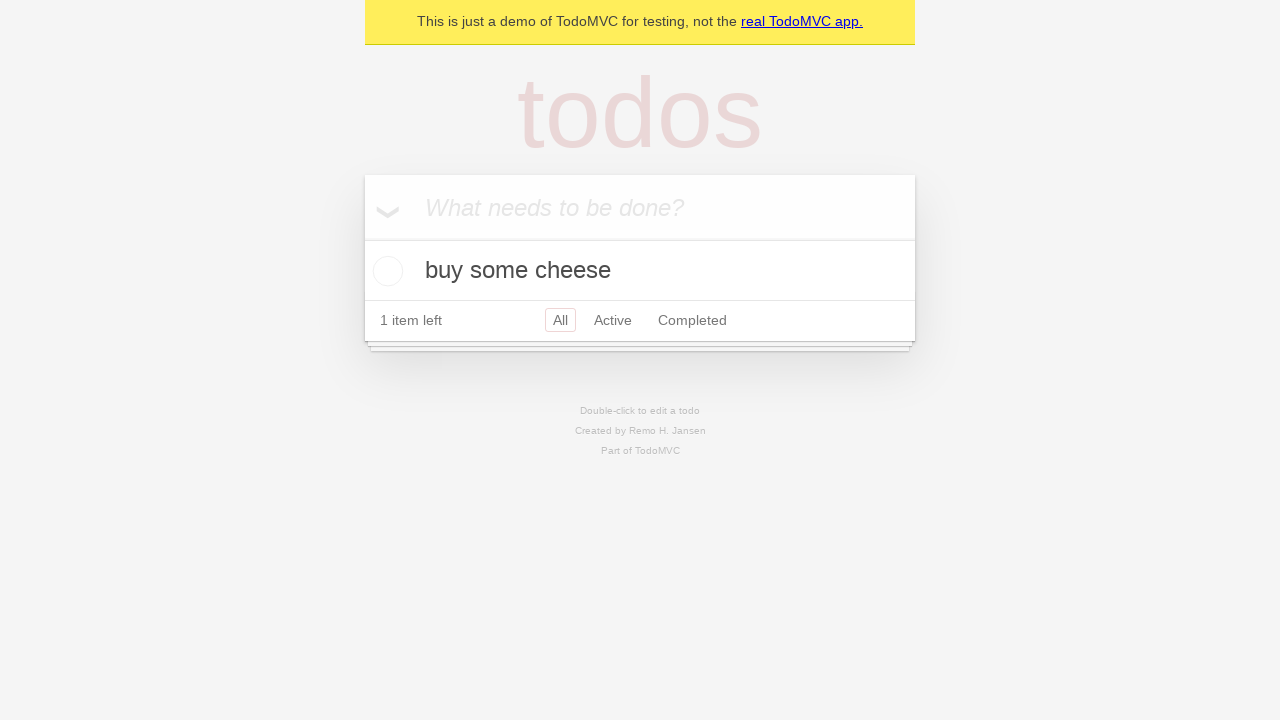

Filled todo input with 'feed the cat' on internal:attr=[placeholder="What needs to be done?"i]
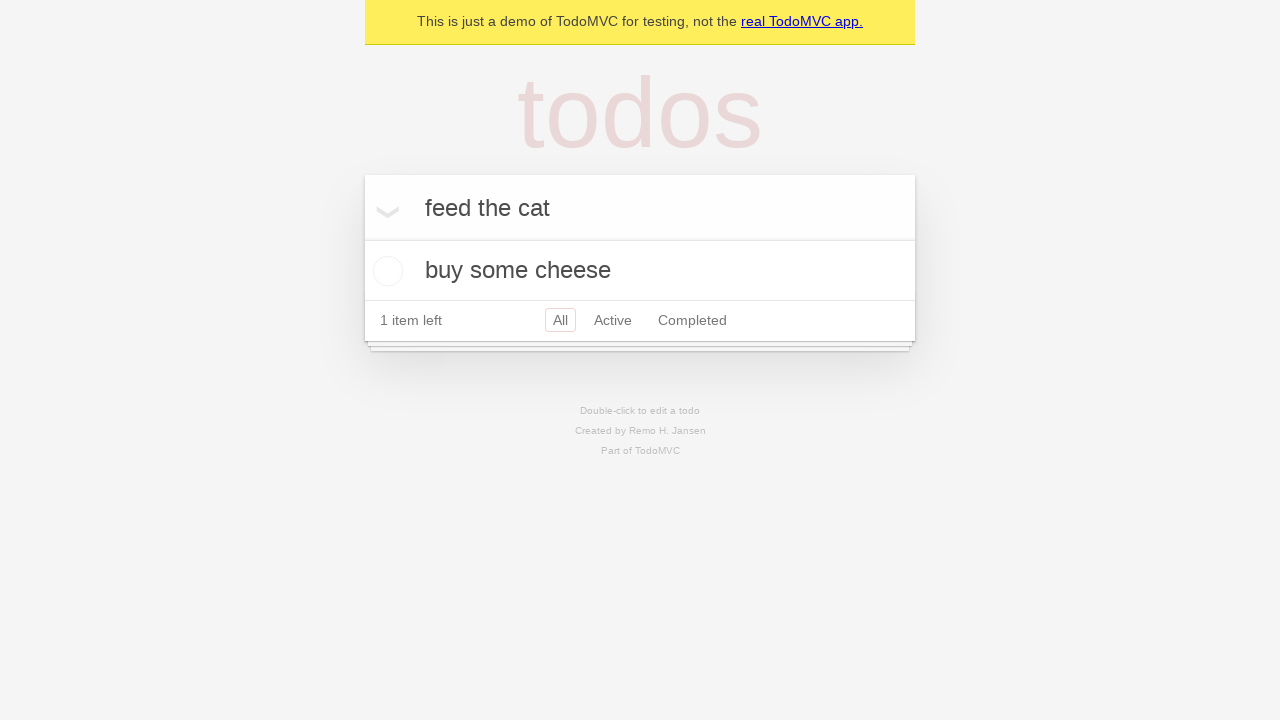

Pressed Enter to add todo 'feed the cat' on internal:attr=[placeholder="What needs to be done?"i]
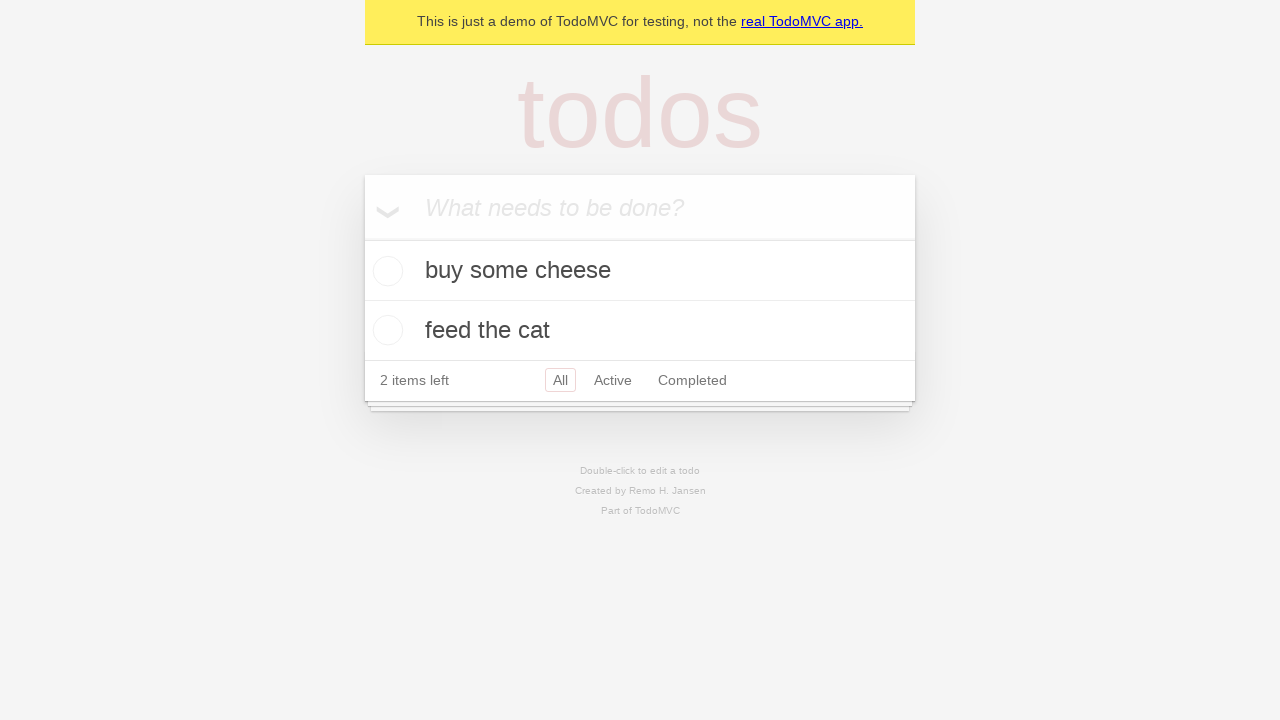

Filled todo input with 'book a doctors appointment' on internal:attr=[placeholder="What needs to be done?"i]
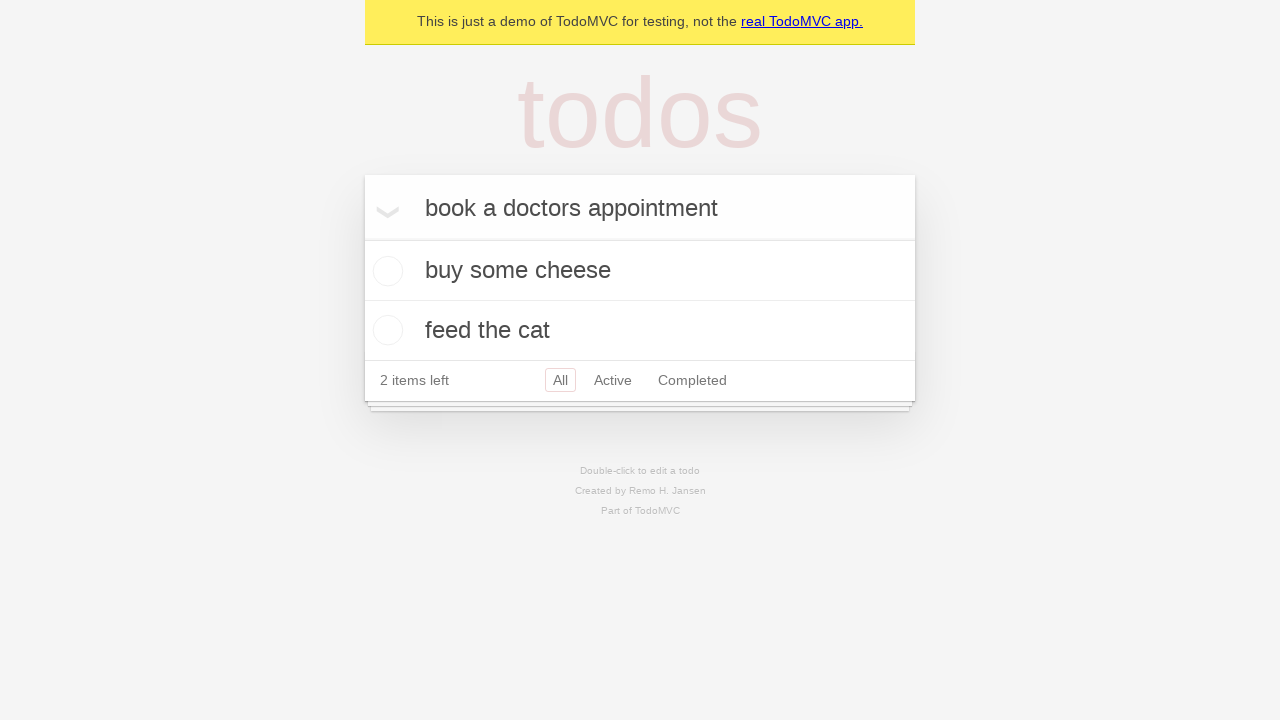

Pressed Enter to add todo 'book a doctors appointment' on internal:attr=[placeholder="What needs to be done?"i]
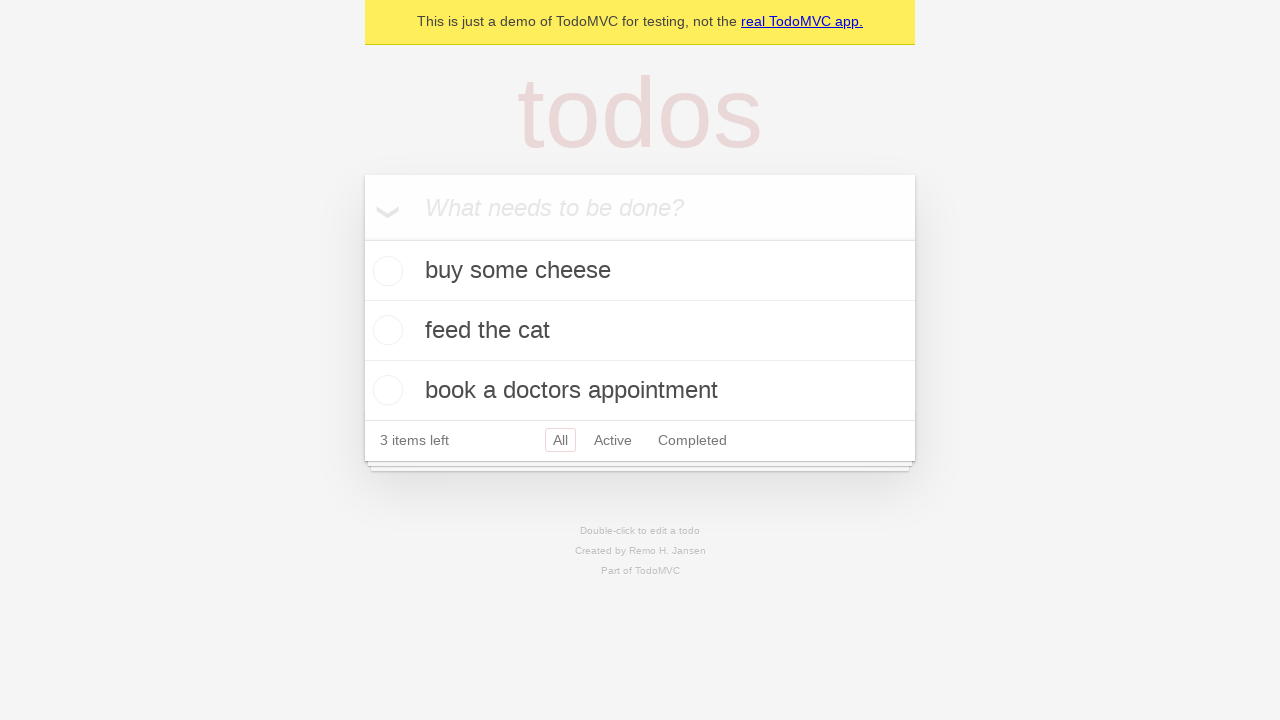

All 3 todo items have been added to the list
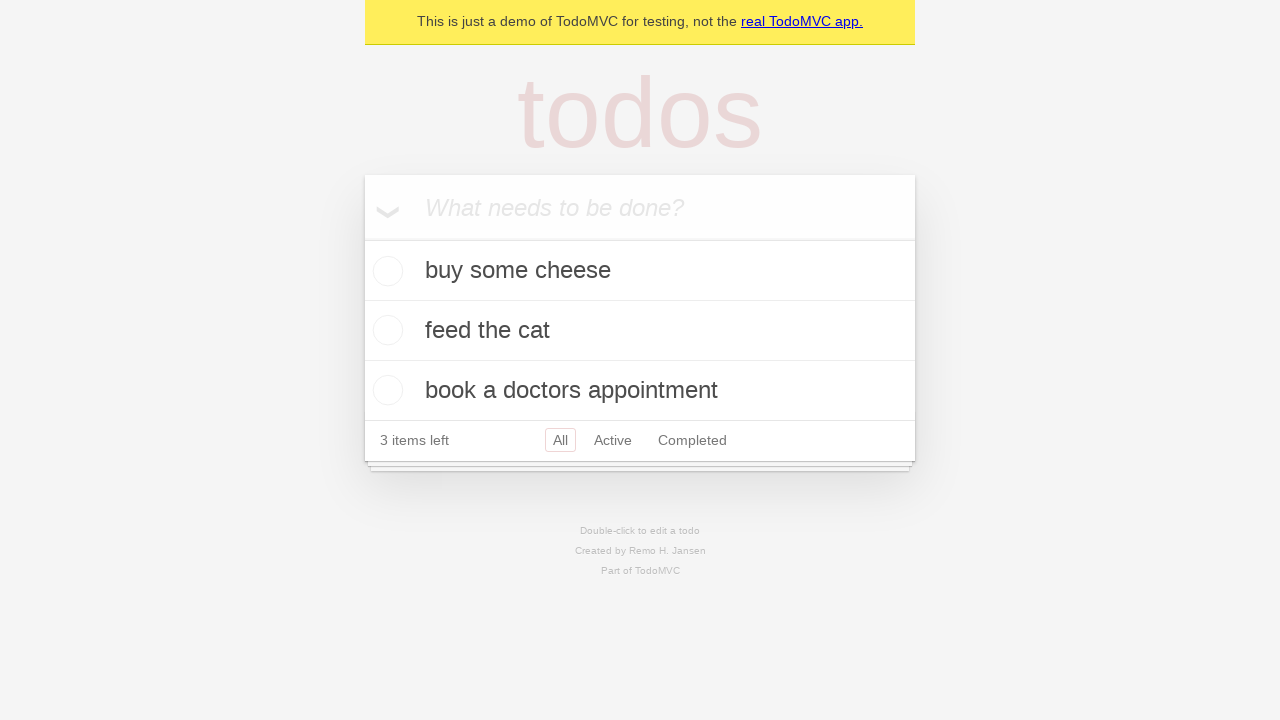

Checked the first todo item as completed at (385, 271) on .todo-list li .toggle >> nth=0
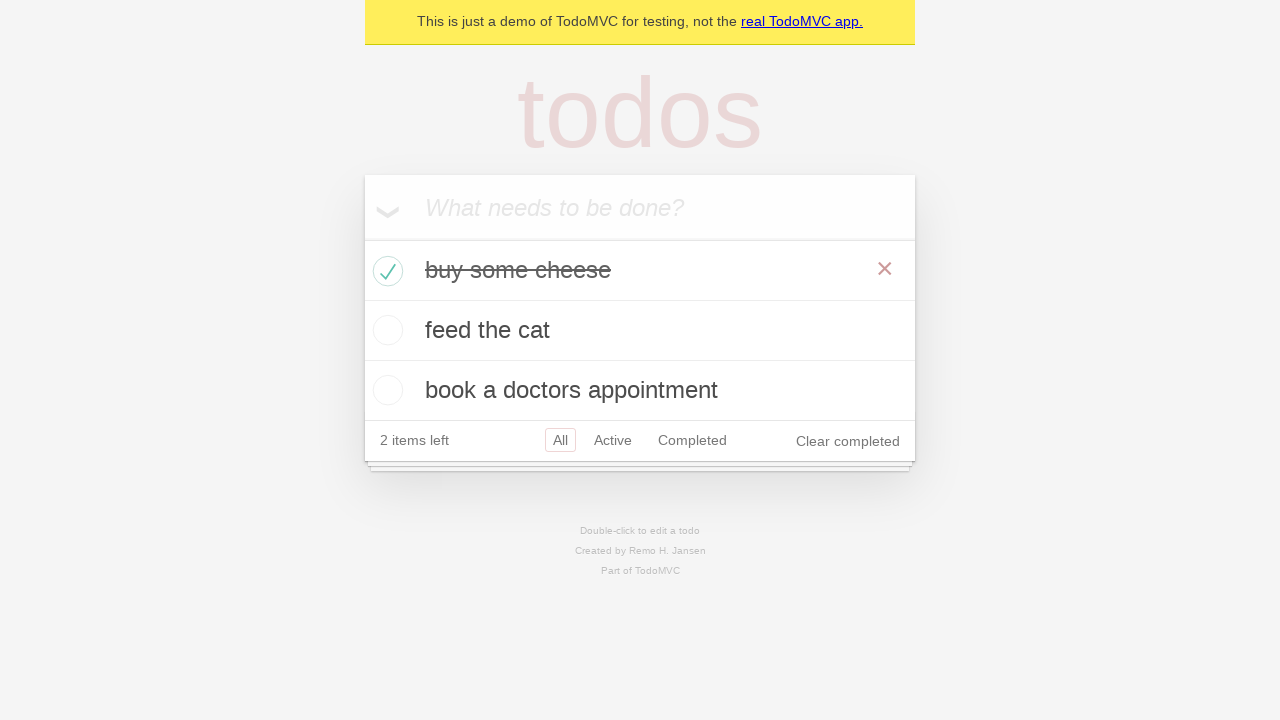

Clicked the 'Clear completed' button to remove completed items at (848, 441) on internal:role=button[name="Clear completed"i]
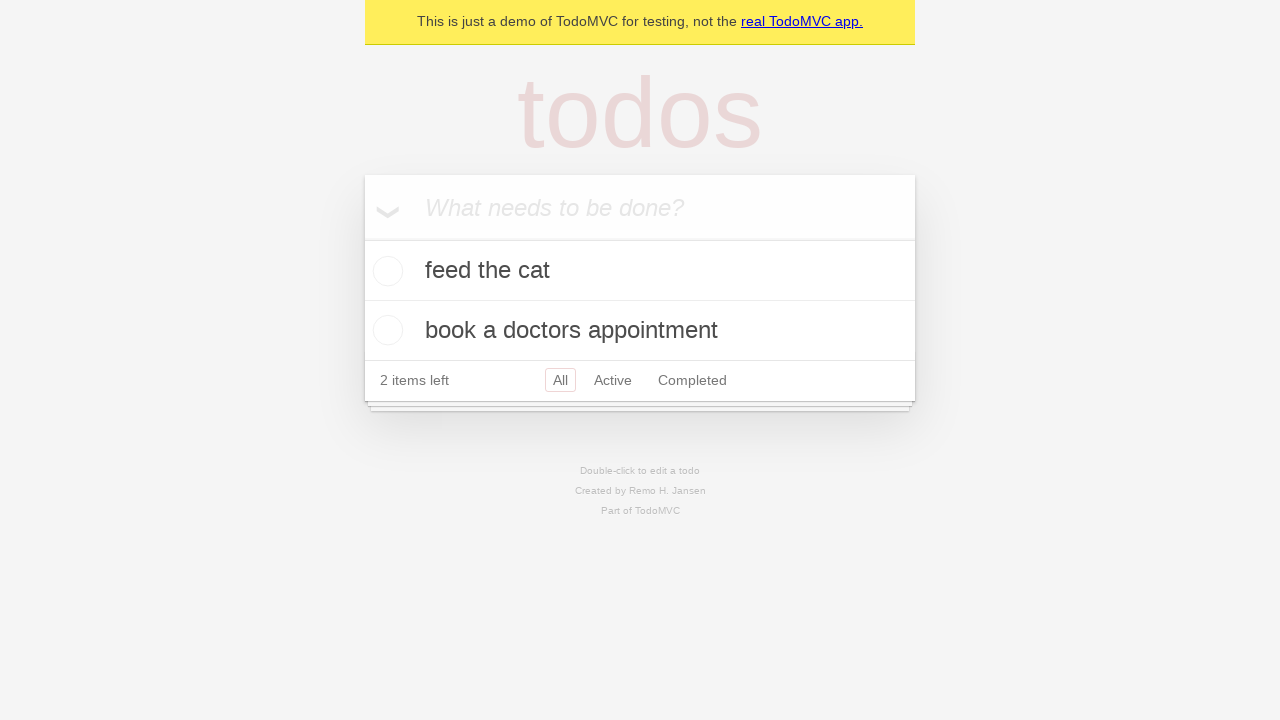

Verified that the 'Clear completed' button is hidden when no items are completed
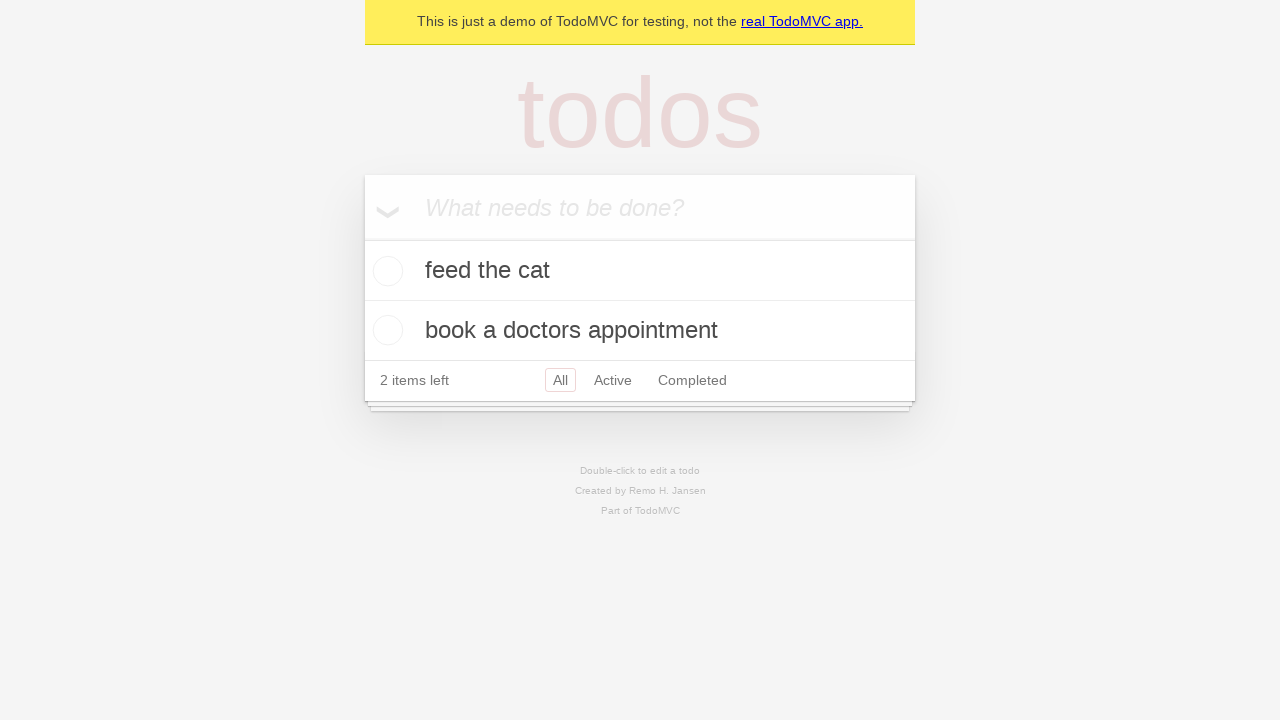

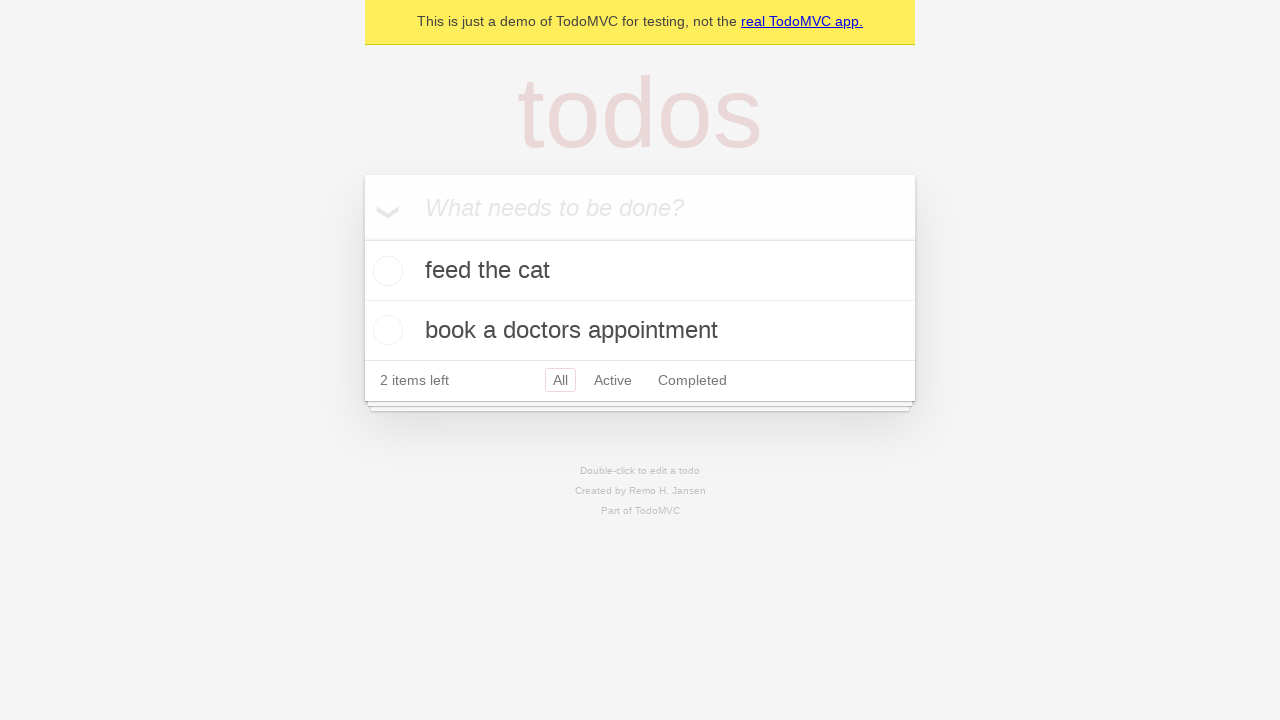